Tests right-click context menu functionality by right-clicking on an element, selecting "Copy" from the context menu, and accepting the resulting alert dialog.

Starting URL: https://swisnl.github.io/jQuery-contextMenu/demo.html

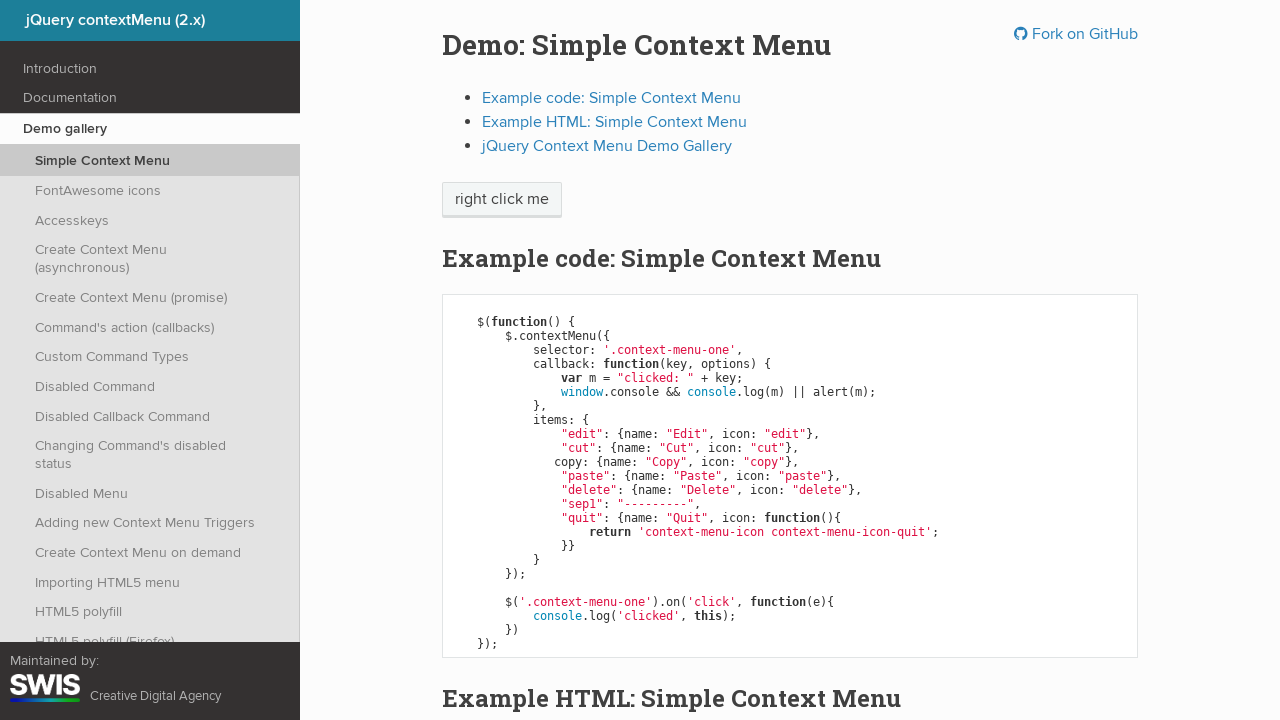

Right-clicked on 'right click me' element to open context menu at (502, 200) on //span[contains(text(),'right click me')]
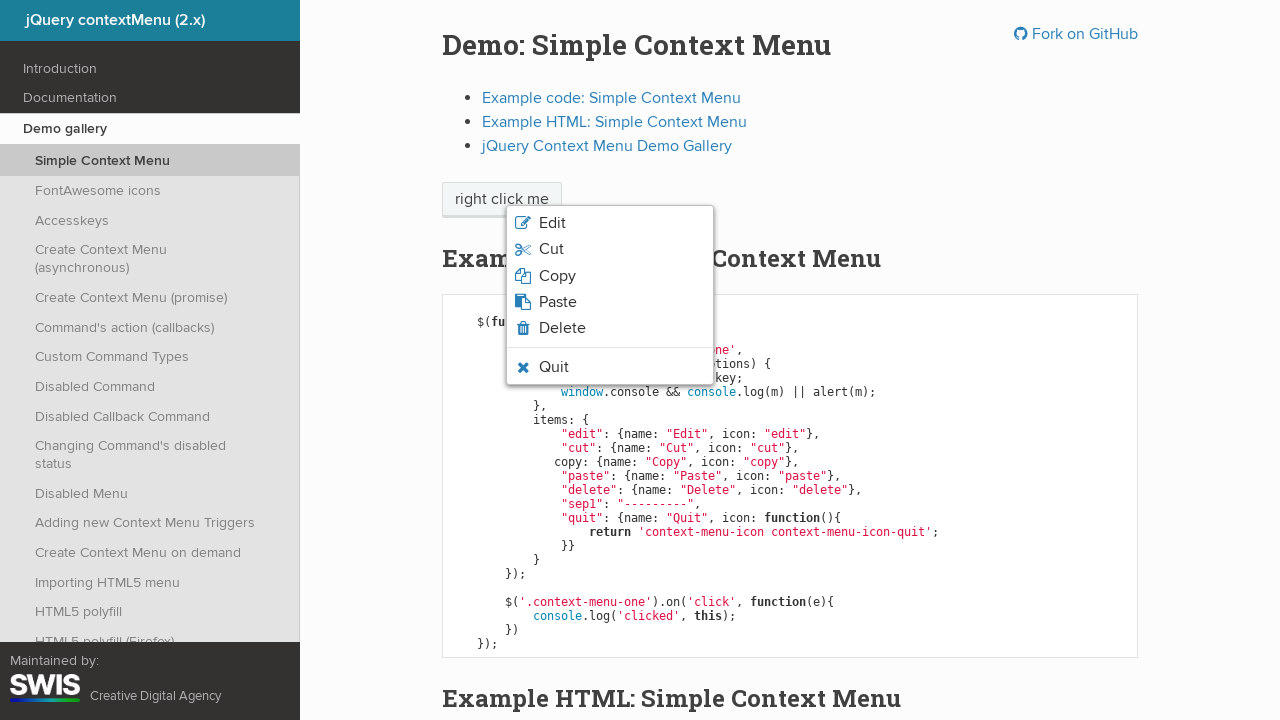

Clicked 'Copy' option from context menu at (557, 276) on xpath=//span[text()='Copy']
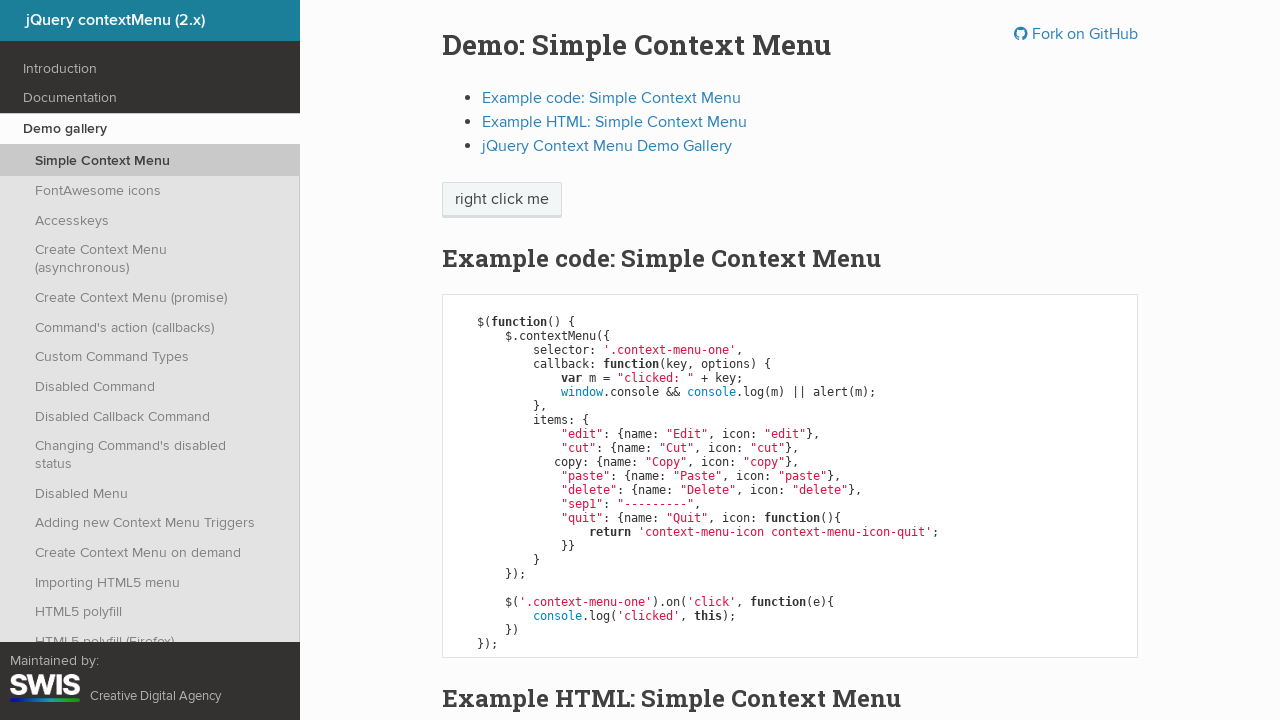

Set up dialog handler to accept alerts
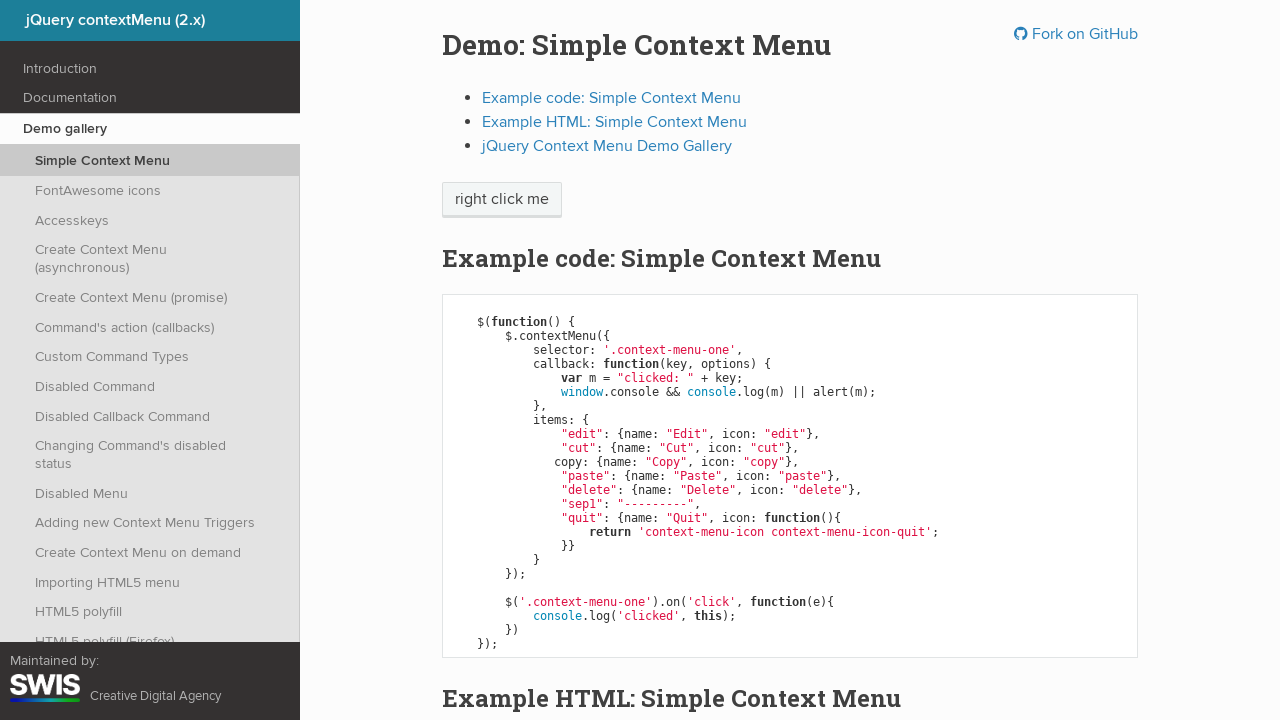

Waited for alert dialog to be handled
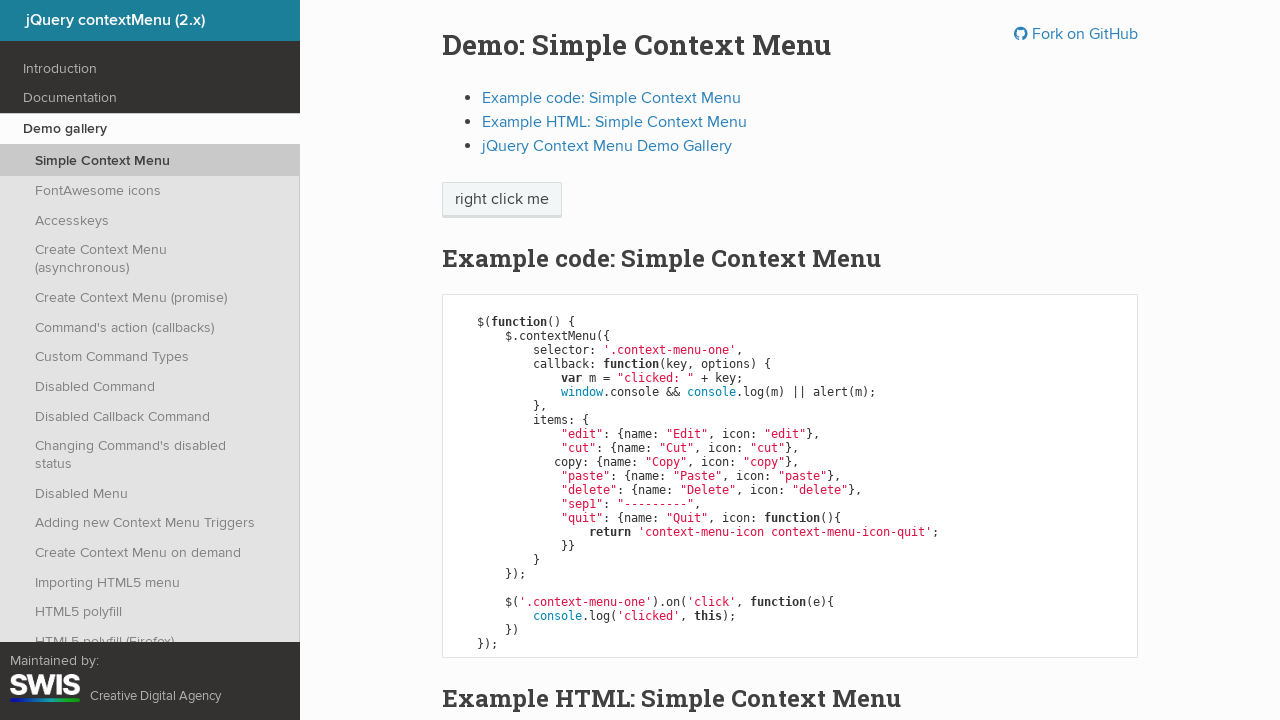

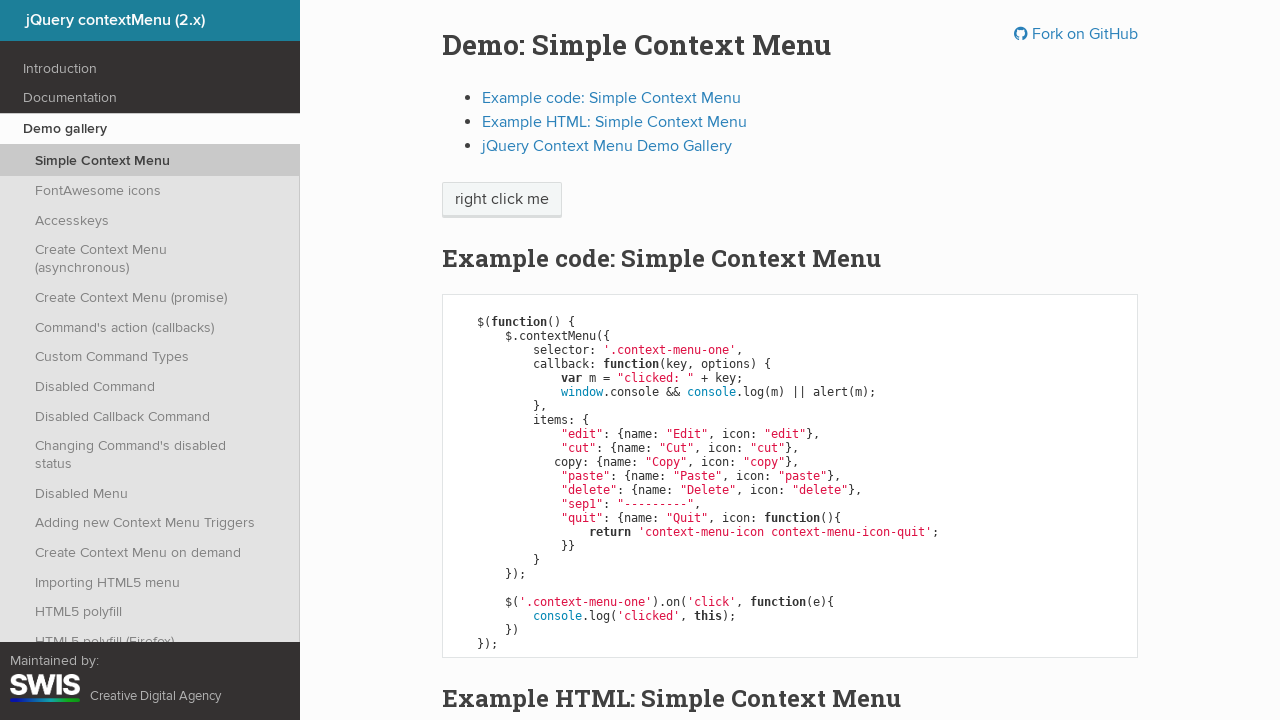